Tests textarea field by entering multi-line text

Starting URL: https://bonigarcia.dev/selenium-webdriver-java/web-form.html

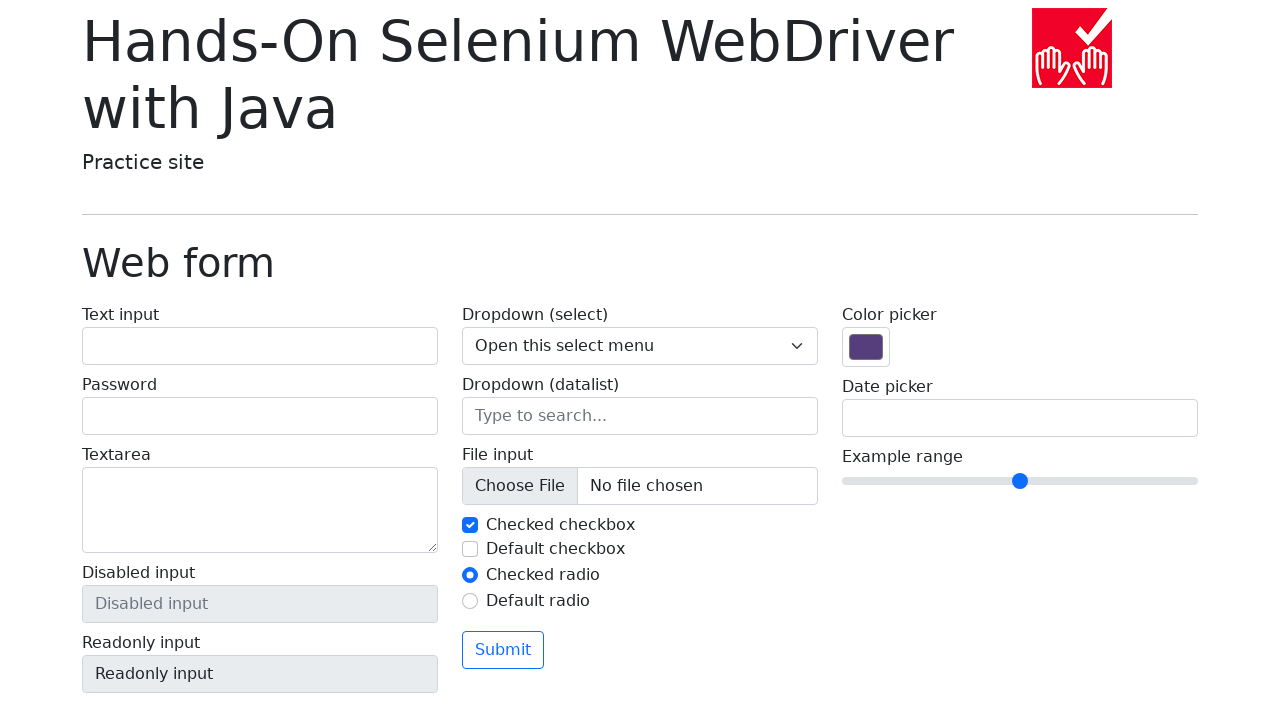

Filled textarea field with multi-line text on textarea.form-control[name='my-textarea']
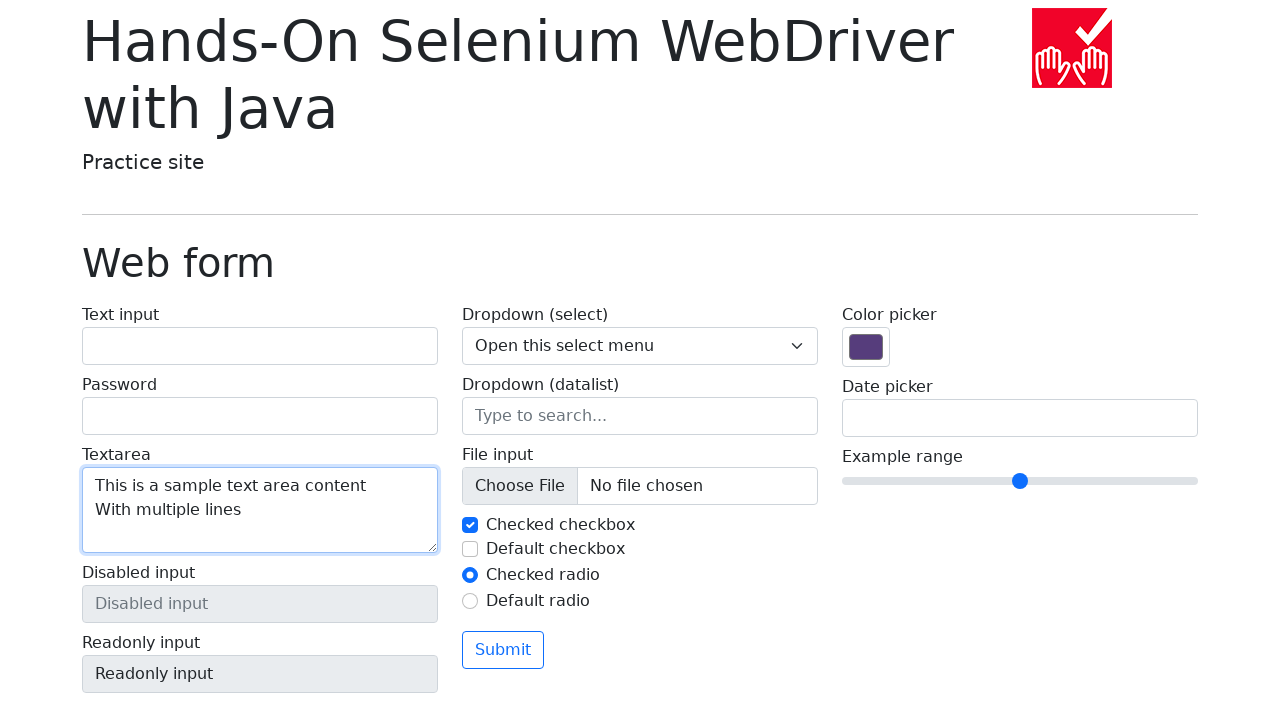

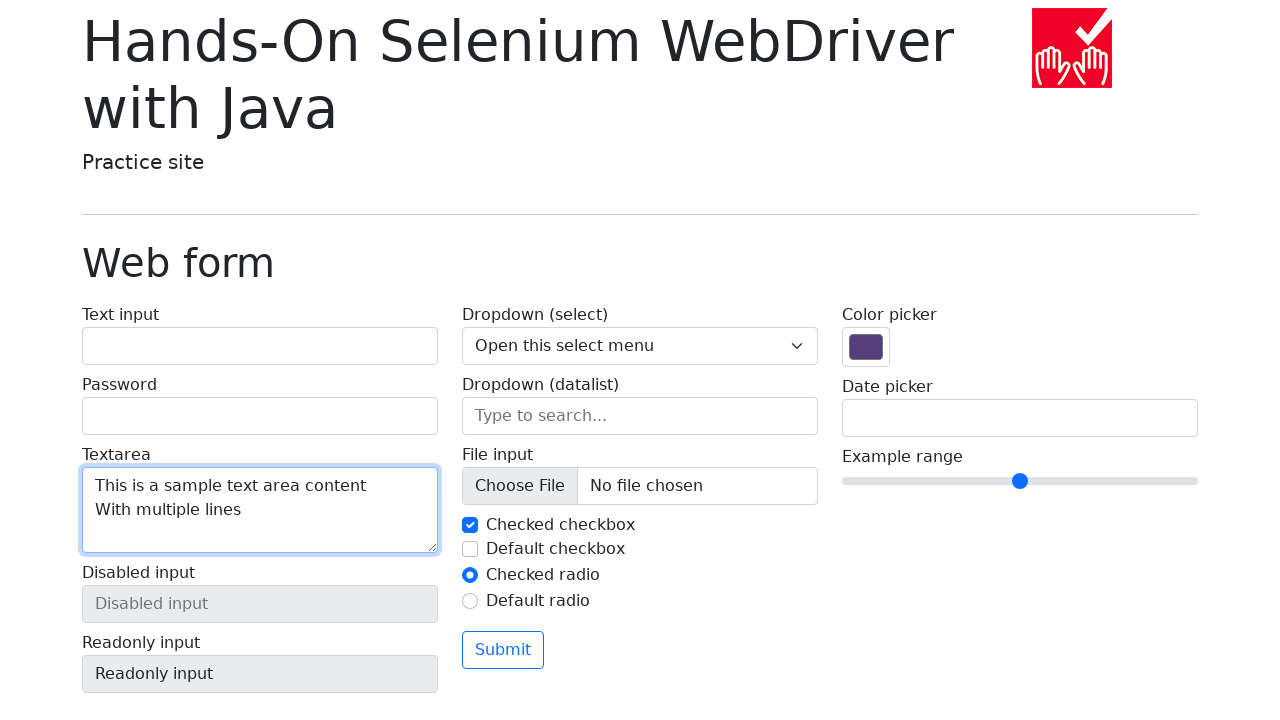